Tests Bootstrap dropdown functionality by clicking on a dropdown menu and verifying the dropdown options are visible

Starting URL: https://www.w3schools.com/bootstrap/bootstrap_dropdowns.asp

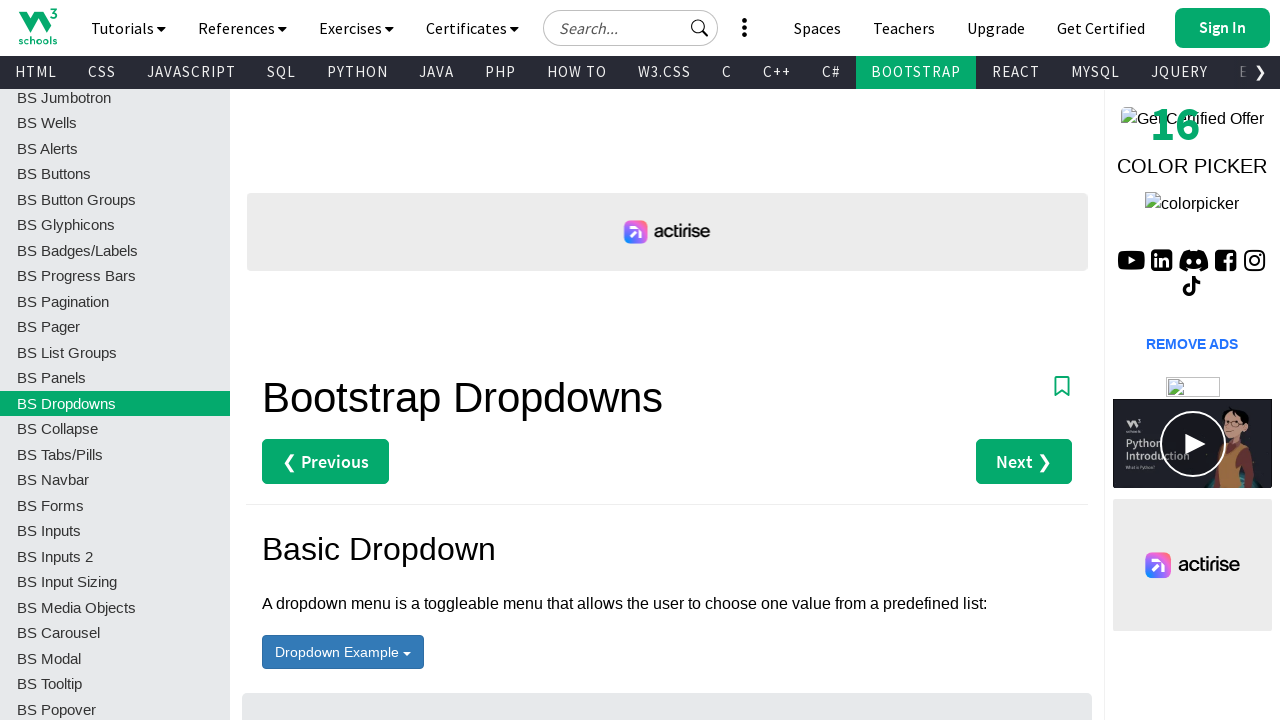

Clicked on the dropdown menu button at (343, 652) on #menu1
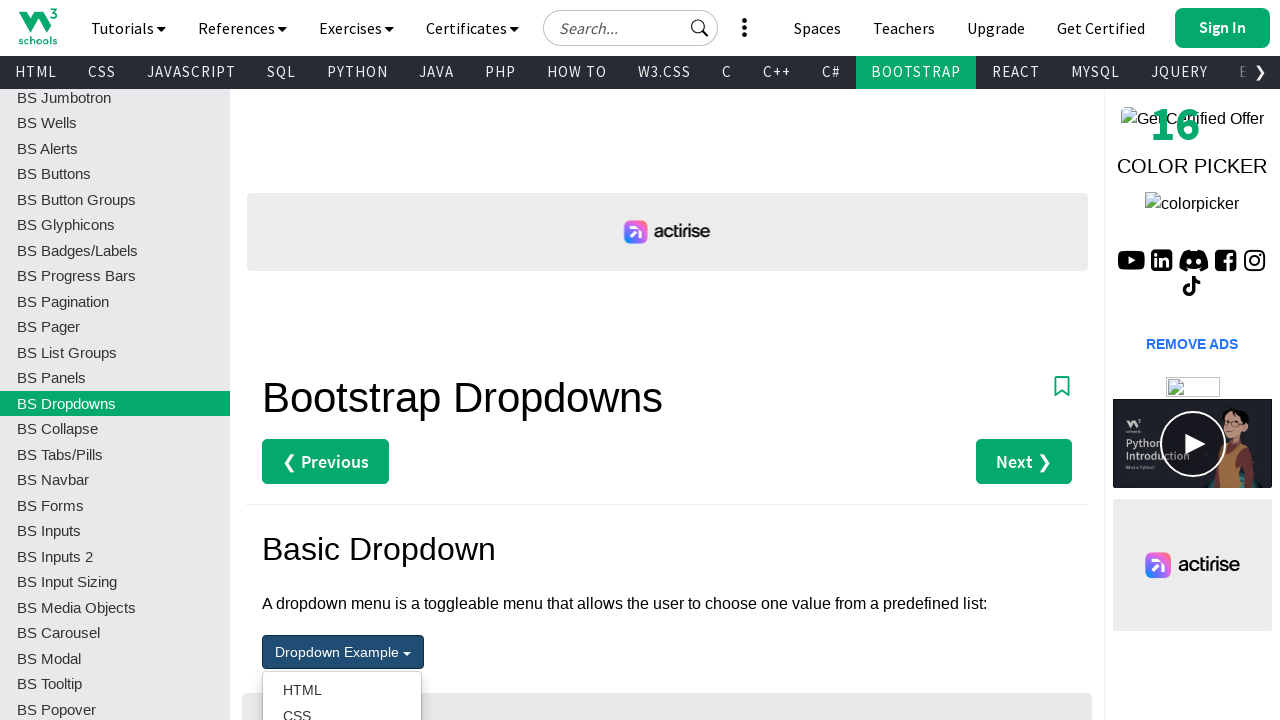

Dropdown options became visible
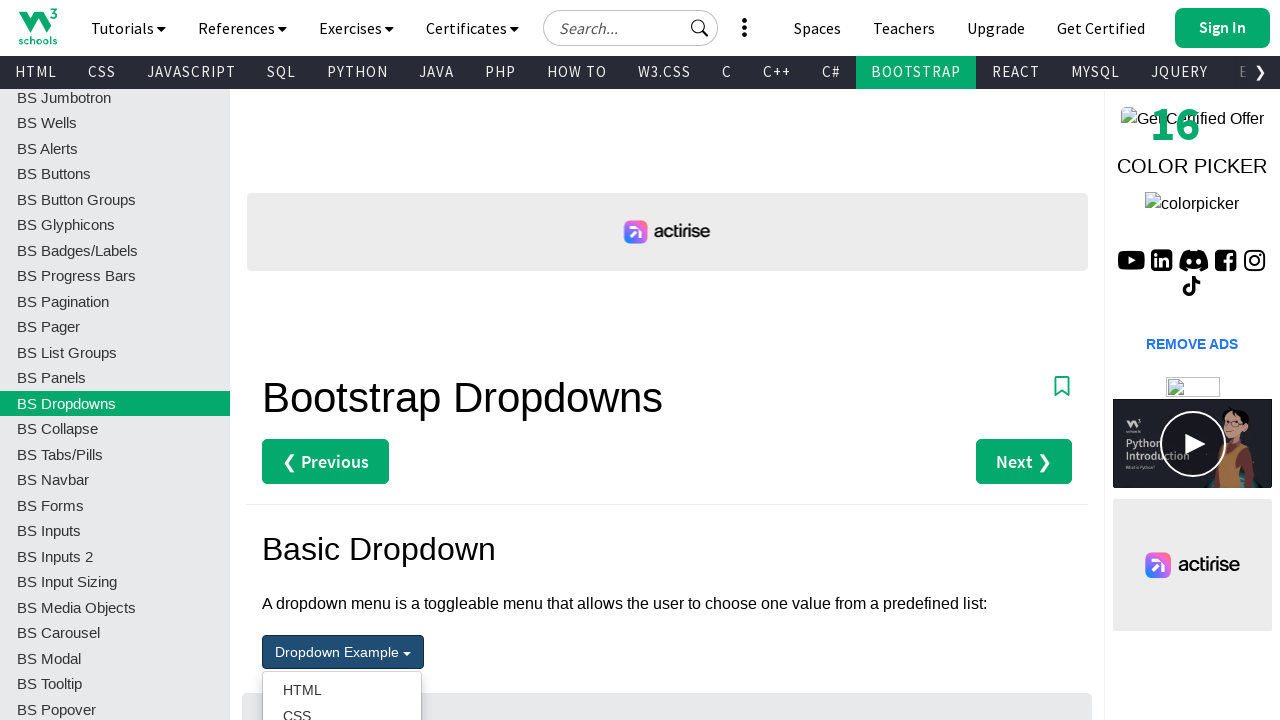

Located dropdown option elements
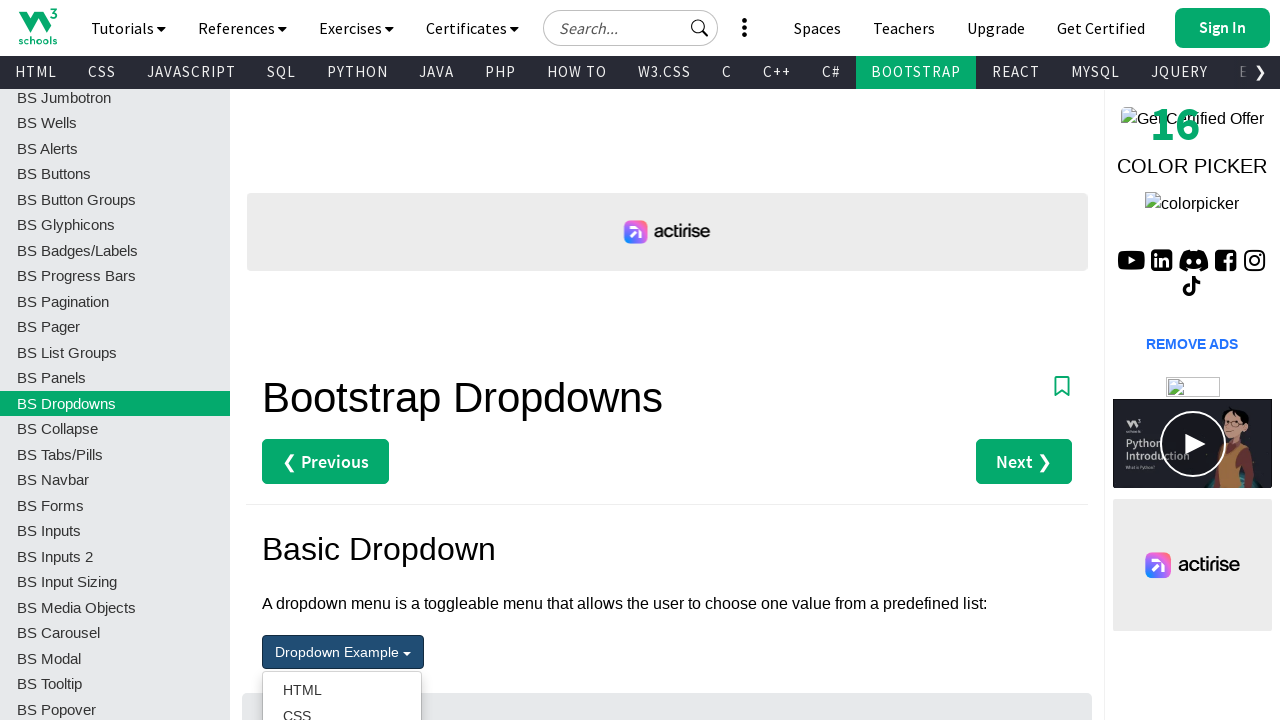

First dropdown option is visible, verifying dropdown functionality
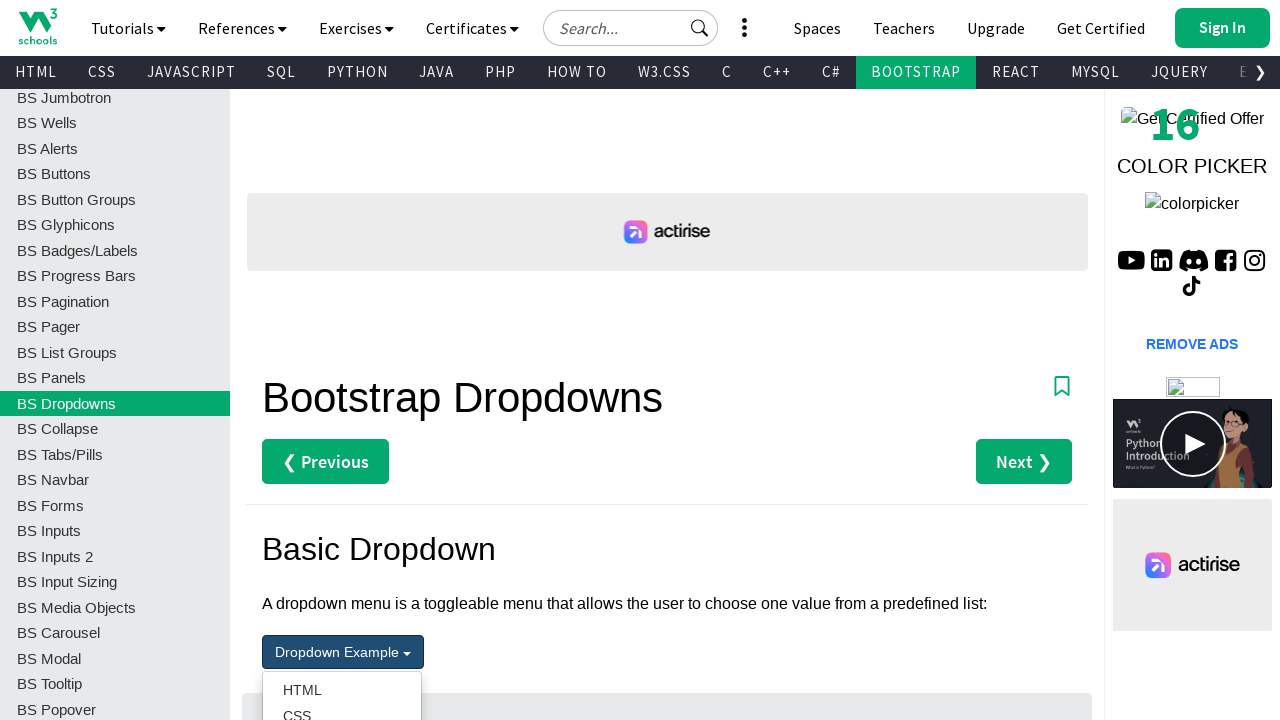

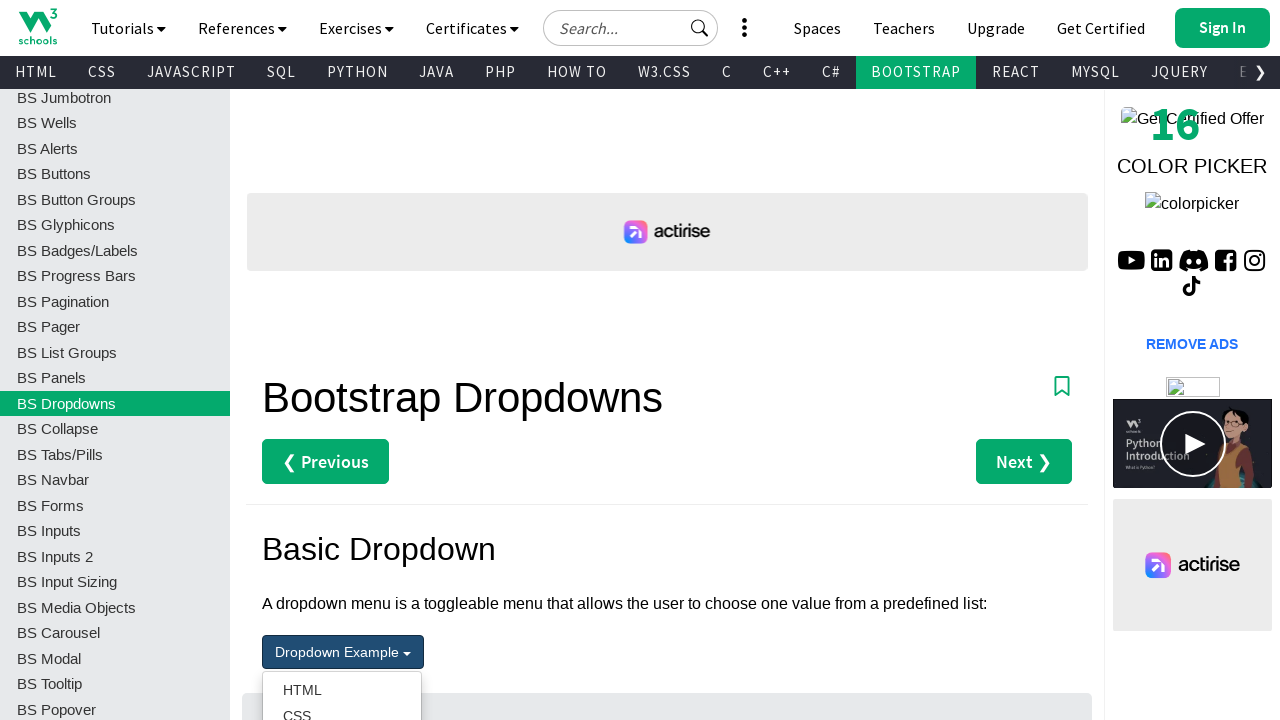